Tests notification message functionality by clicking a link and verifying a flash notification appears

Starting URL: https://the-internet.herokuapp.com/notification_message_rendered

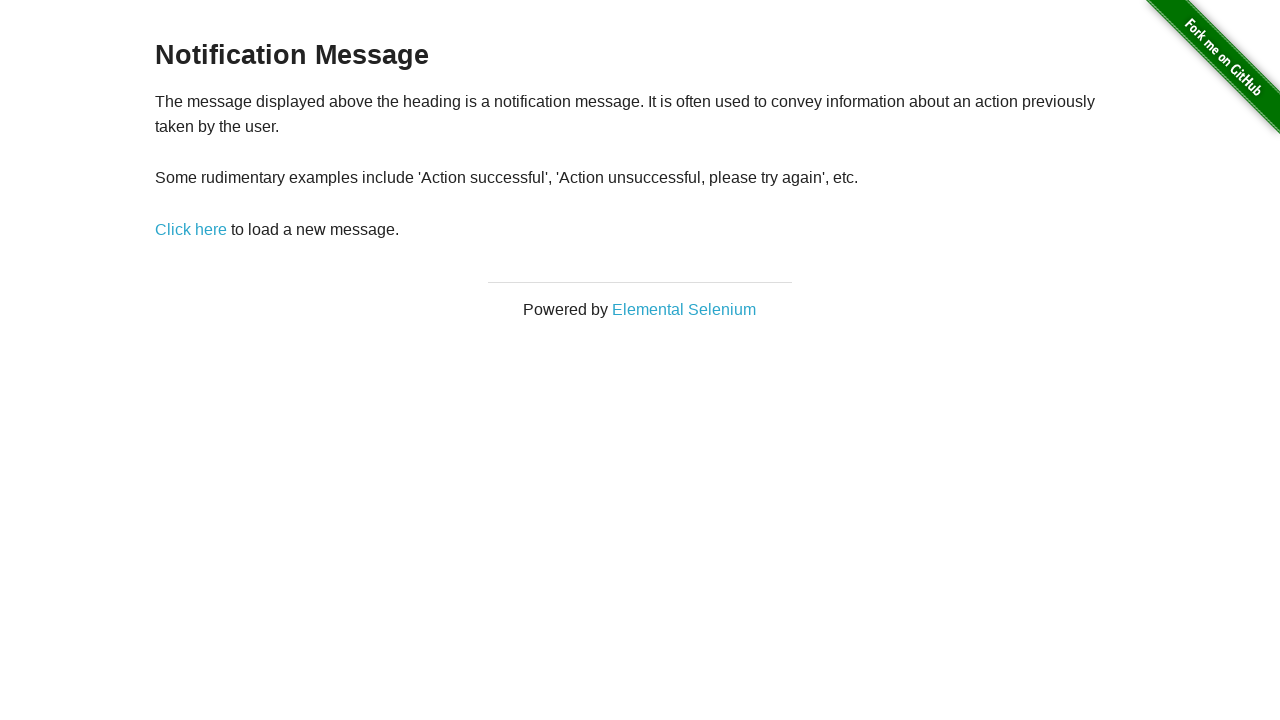

Clicked 'Click here' link for the first time at (191, 229) on text=Click here
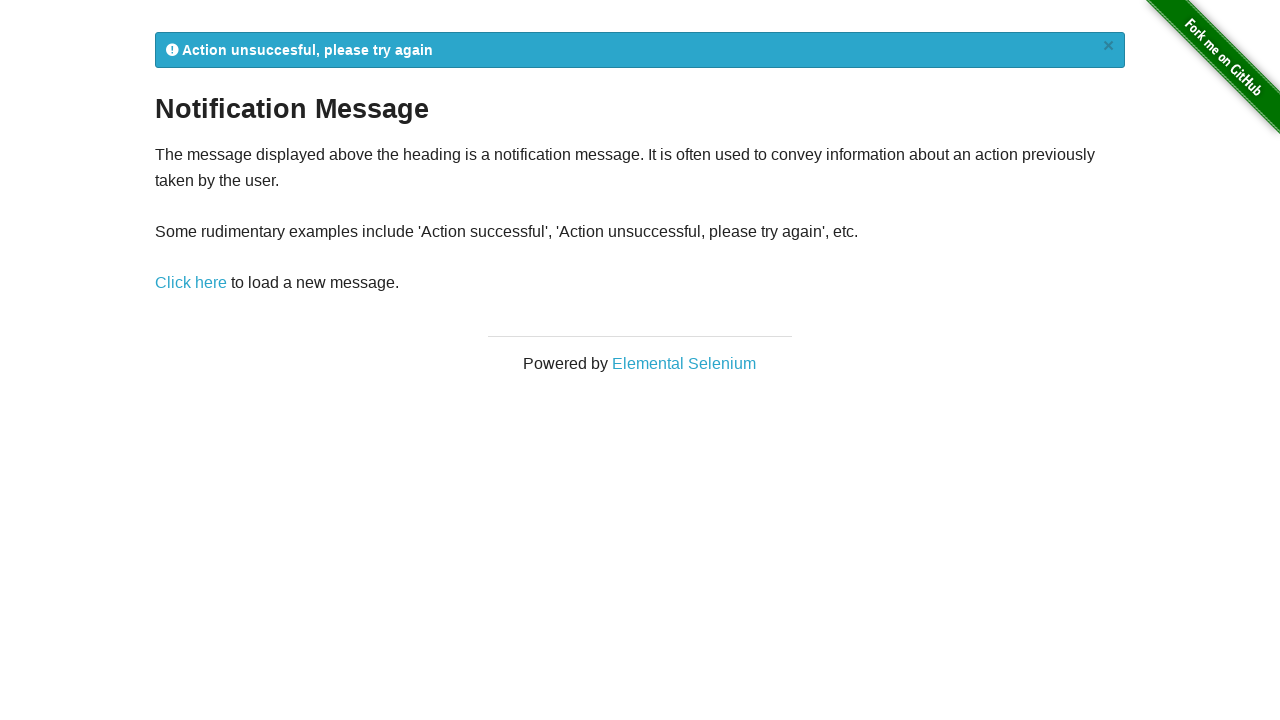

Clicked 'Click here' link for the second time at (191, 283) on text=Click here
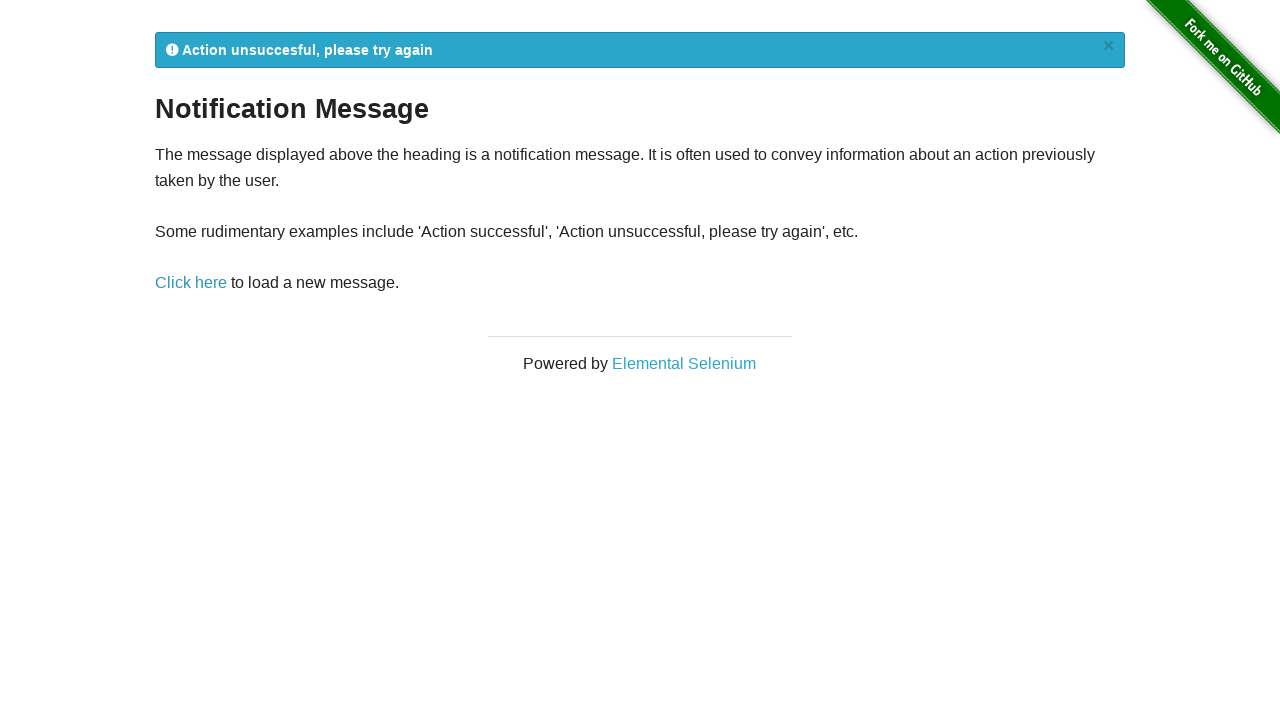

Flash notification element appeared after second click
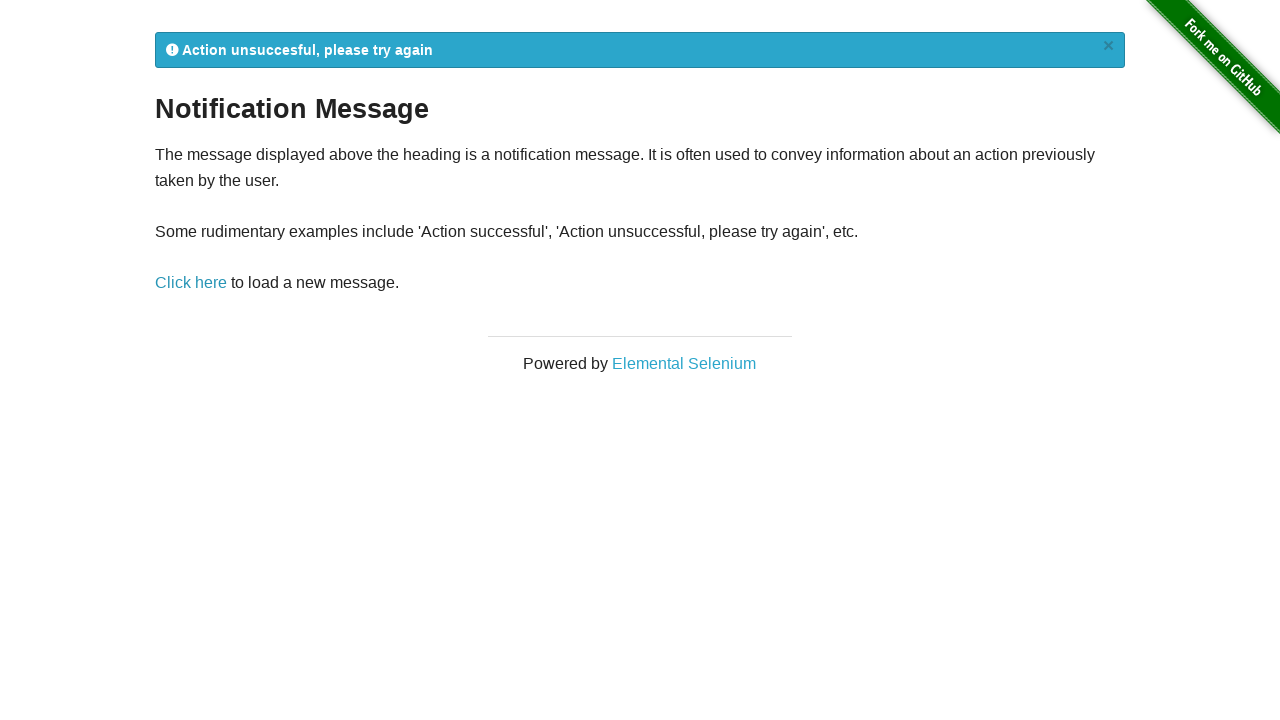

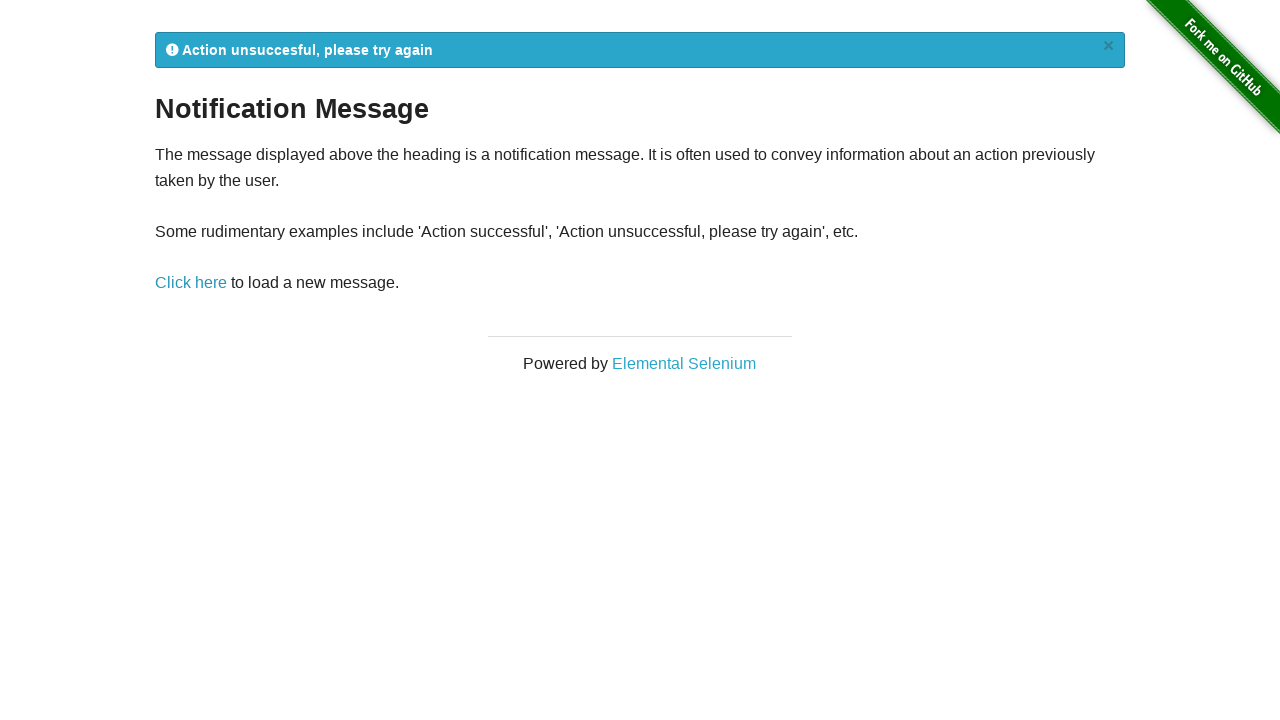